Tests right-click context menu interaction on the Downloads heading, then scrolls down the page multiple times using keyboard navigation and presses Enter.

Starting URL: https://www.selenium.dev/downloads/

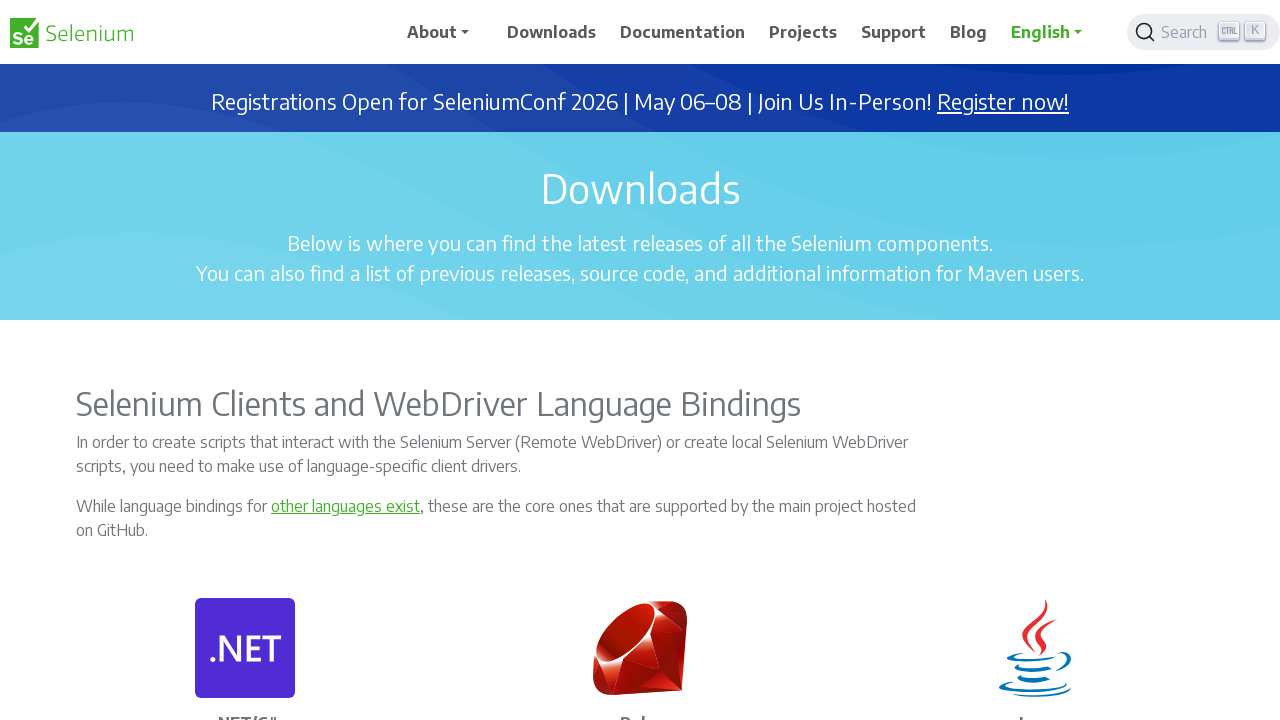

Right-clicked on the Downloads heading to open context menu at (640, 188) on //h1[.='Downloads']
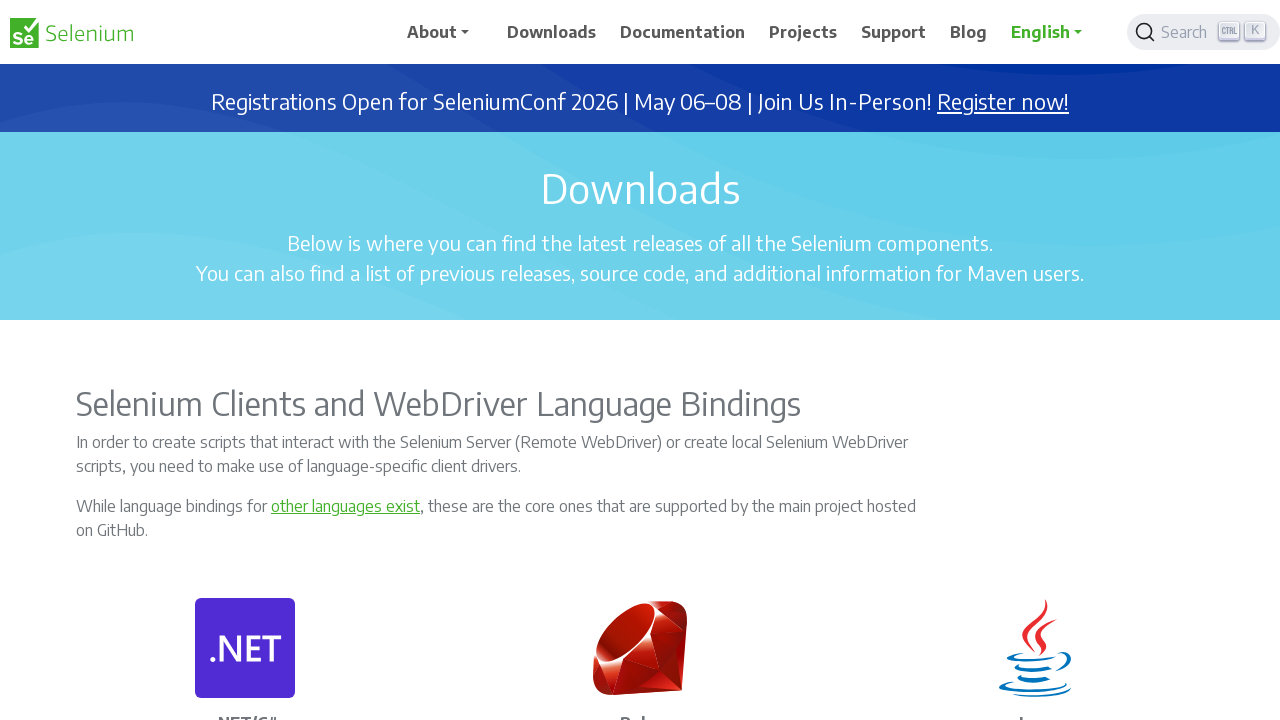

Pressed Escape to close context menu
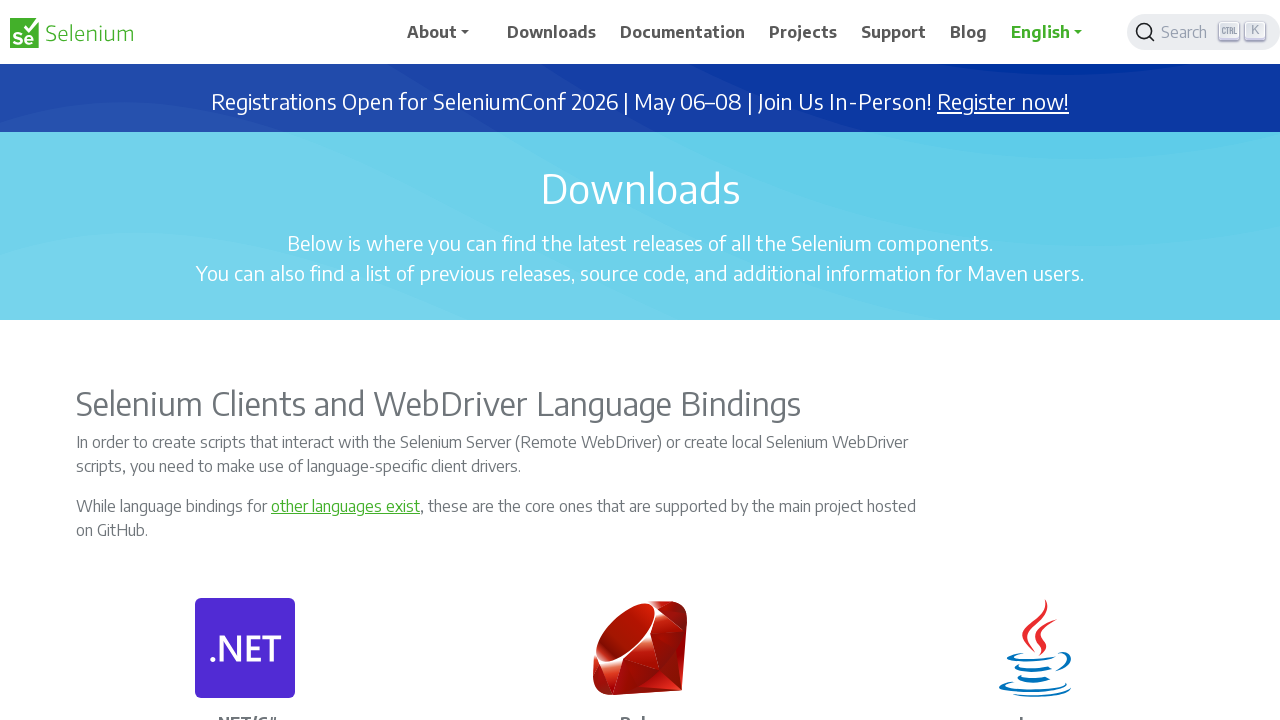

Pressed Page Down to scroll (iteration 1 of 10)
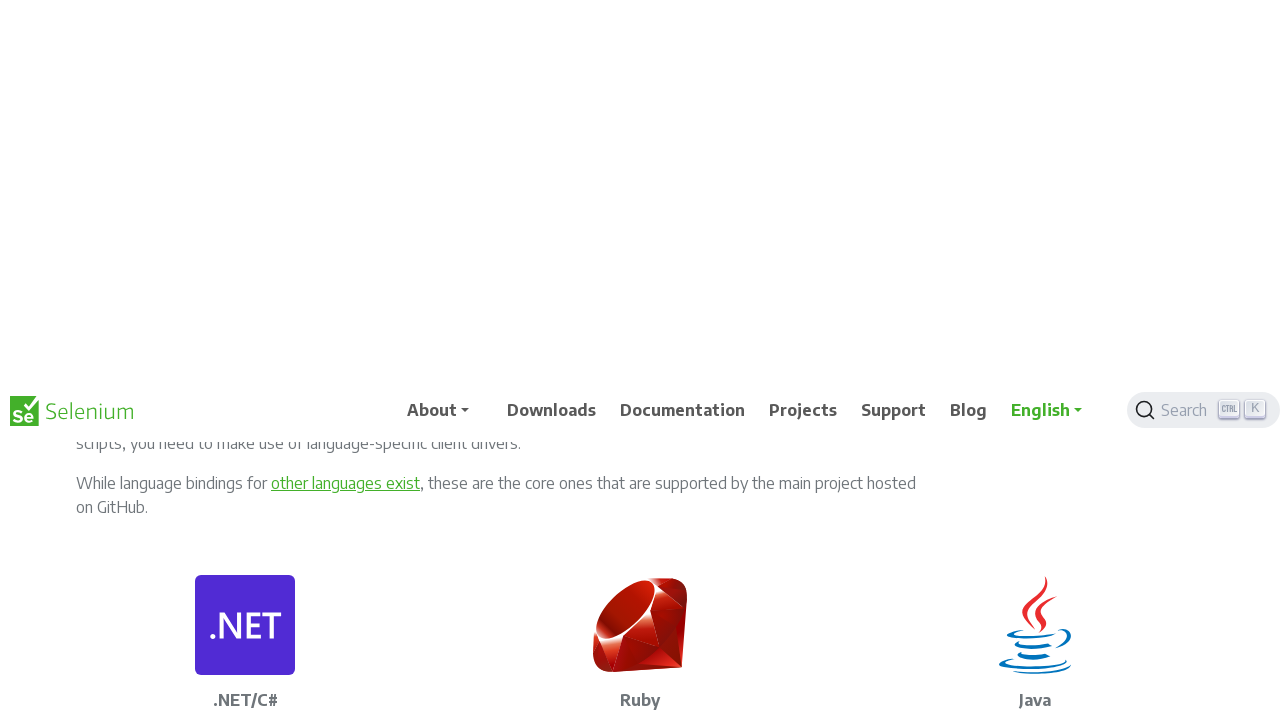

Waited 500ms between scroll actions
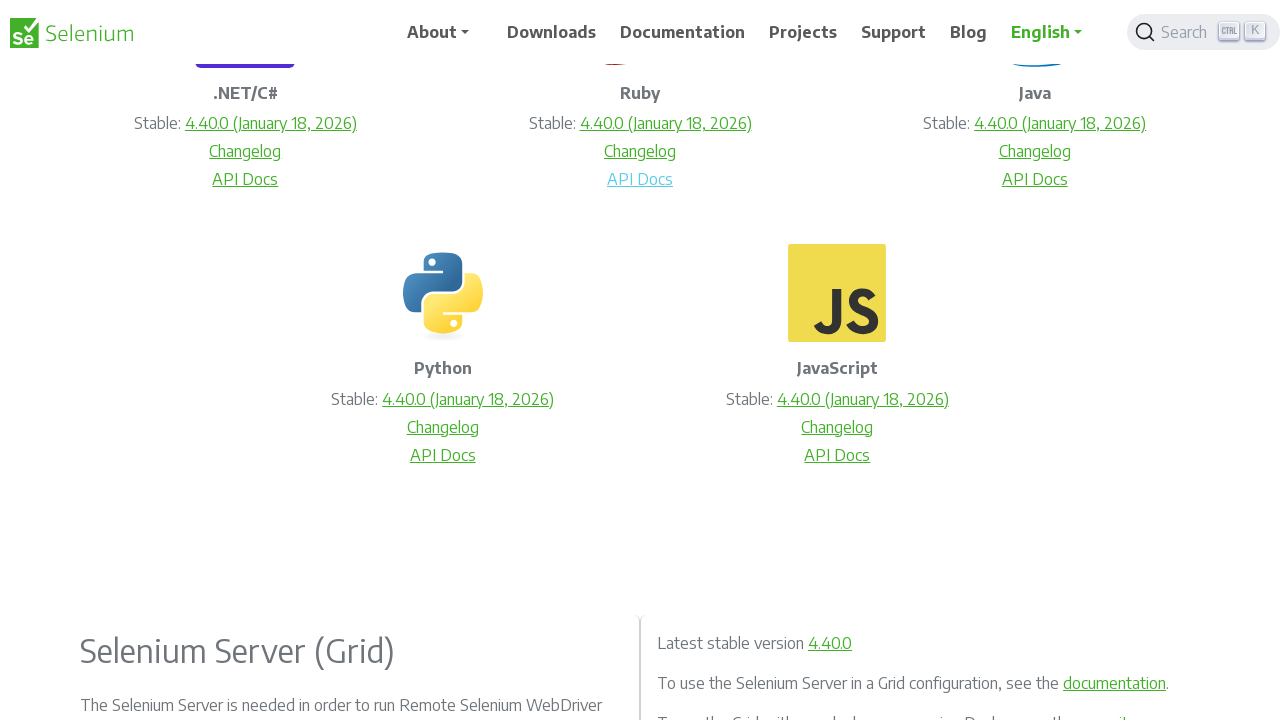

Pressed Page Down to scroll (iteration 2 of 10)
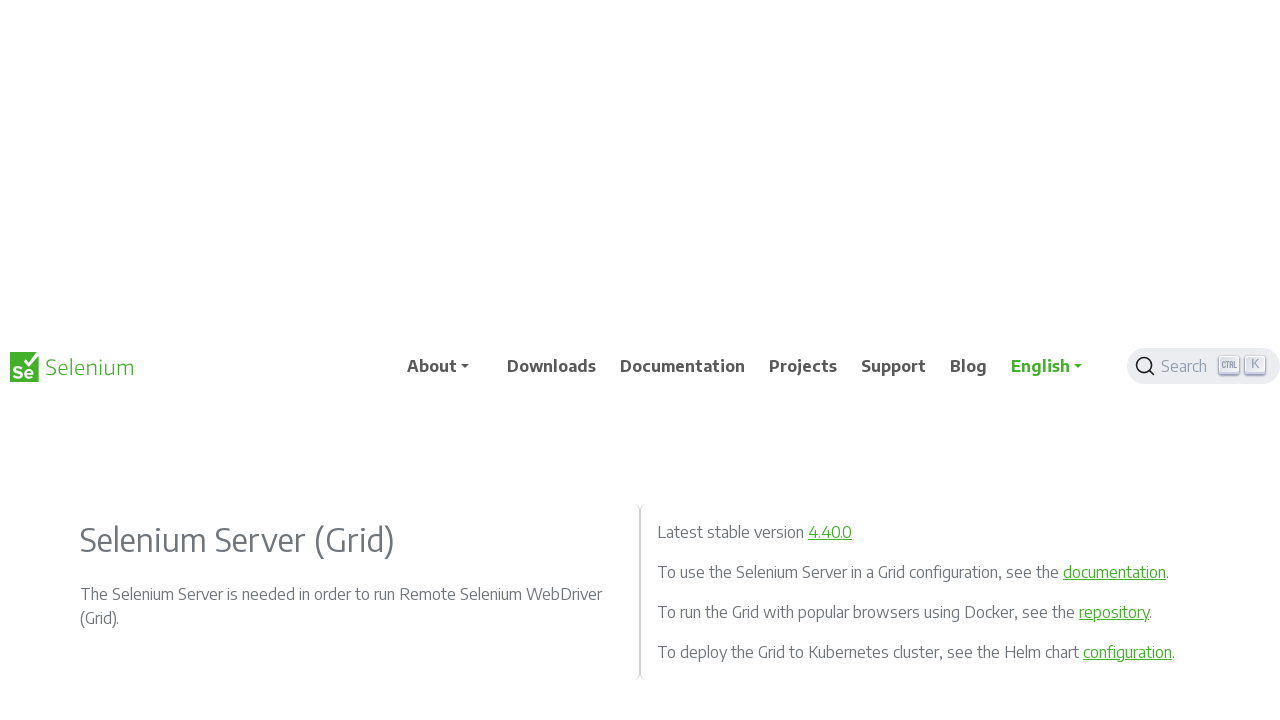

Waited 500ms between scroll actions
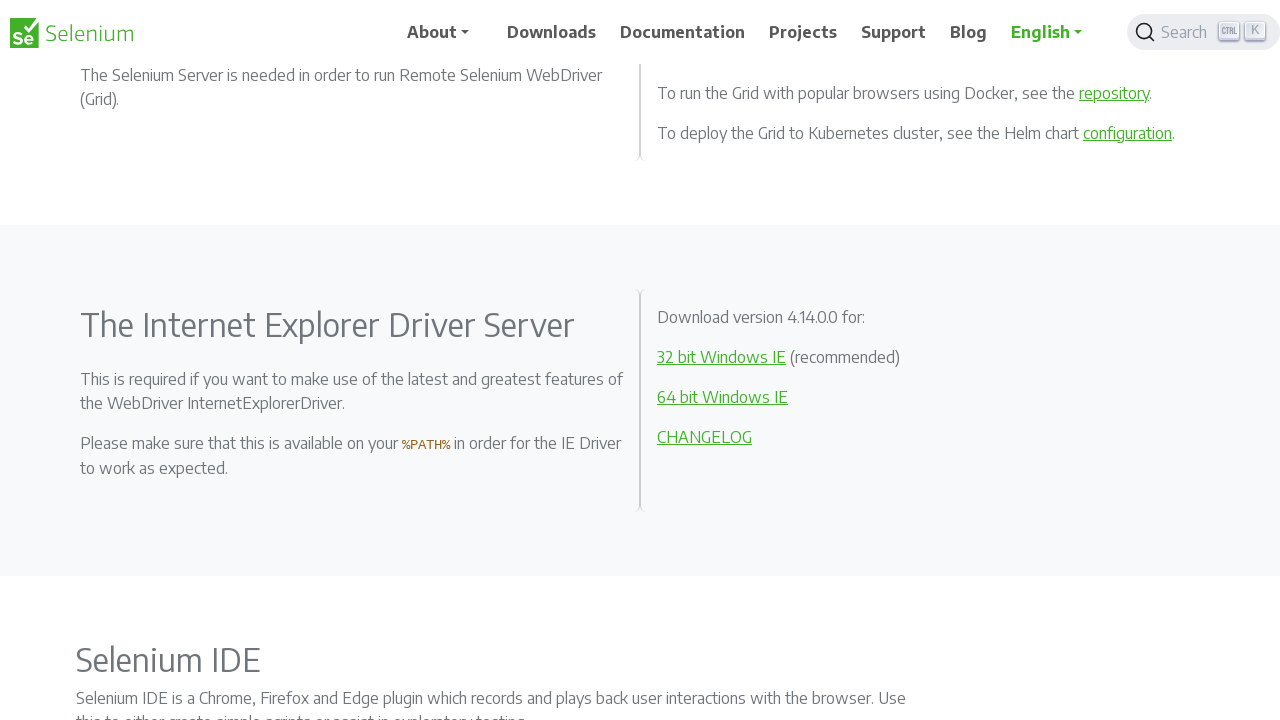

Pressed Page Down to scroll (iteration 3 of 10)
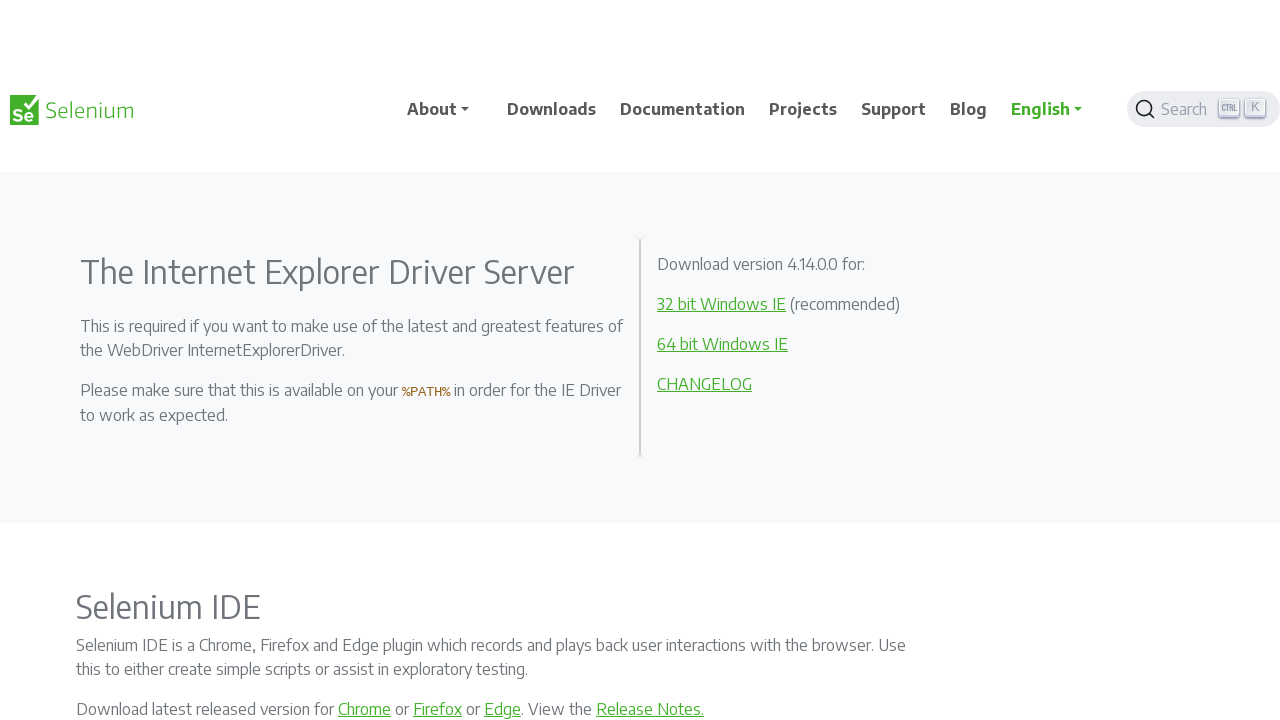

Waited 500ms between scroll actions
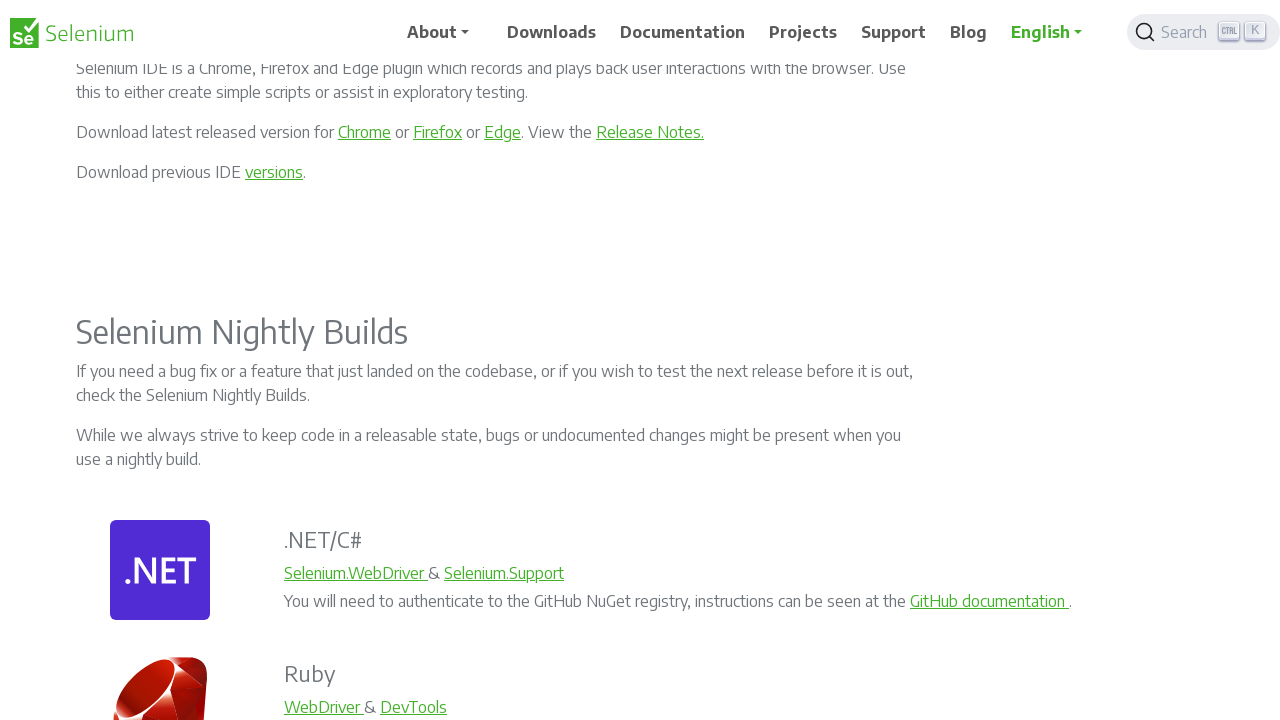

Pressed Page Down to scroll (iteration 4 of 10)
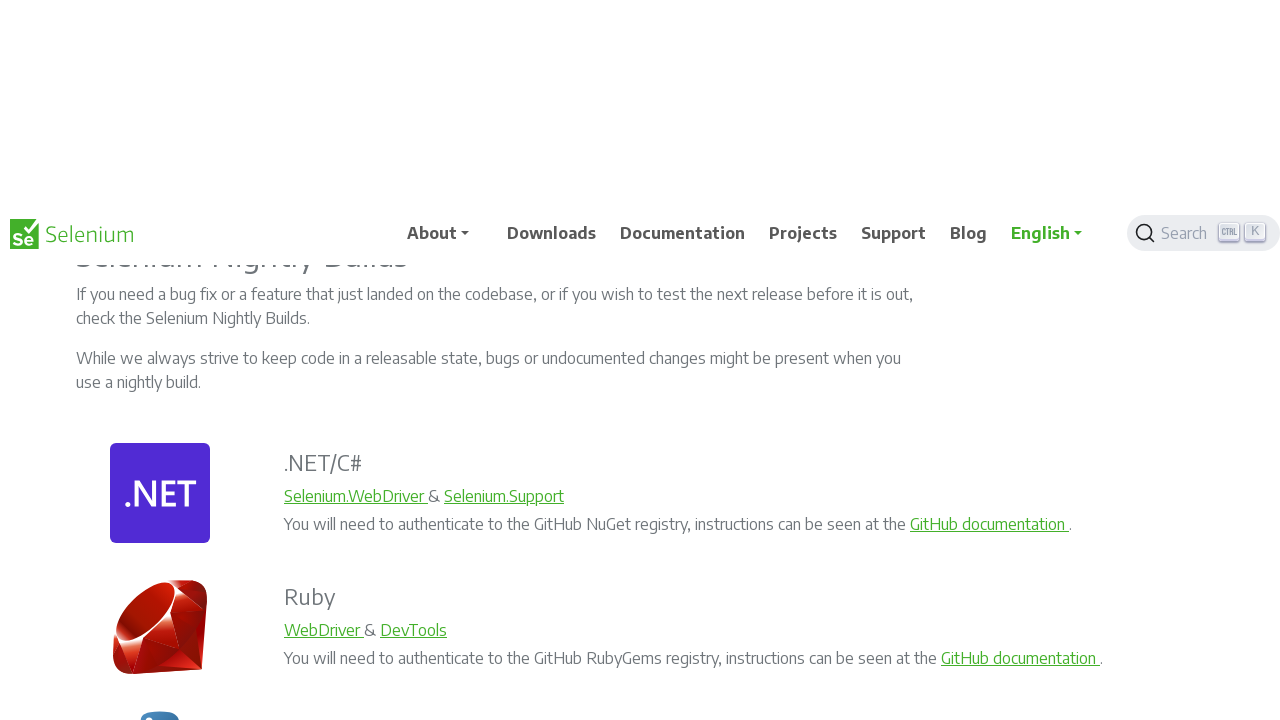

Waited 500ms between scroll actions
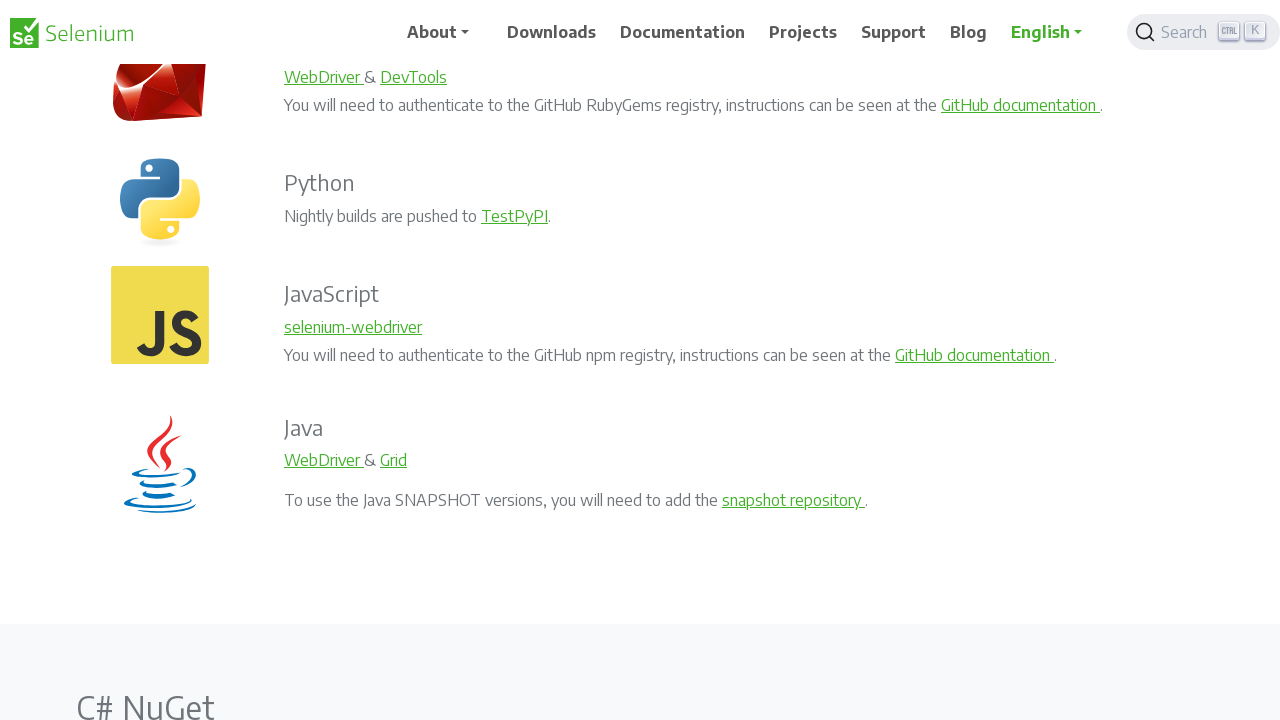

Pressed Page Down to scroll (iteration 5 of 10)
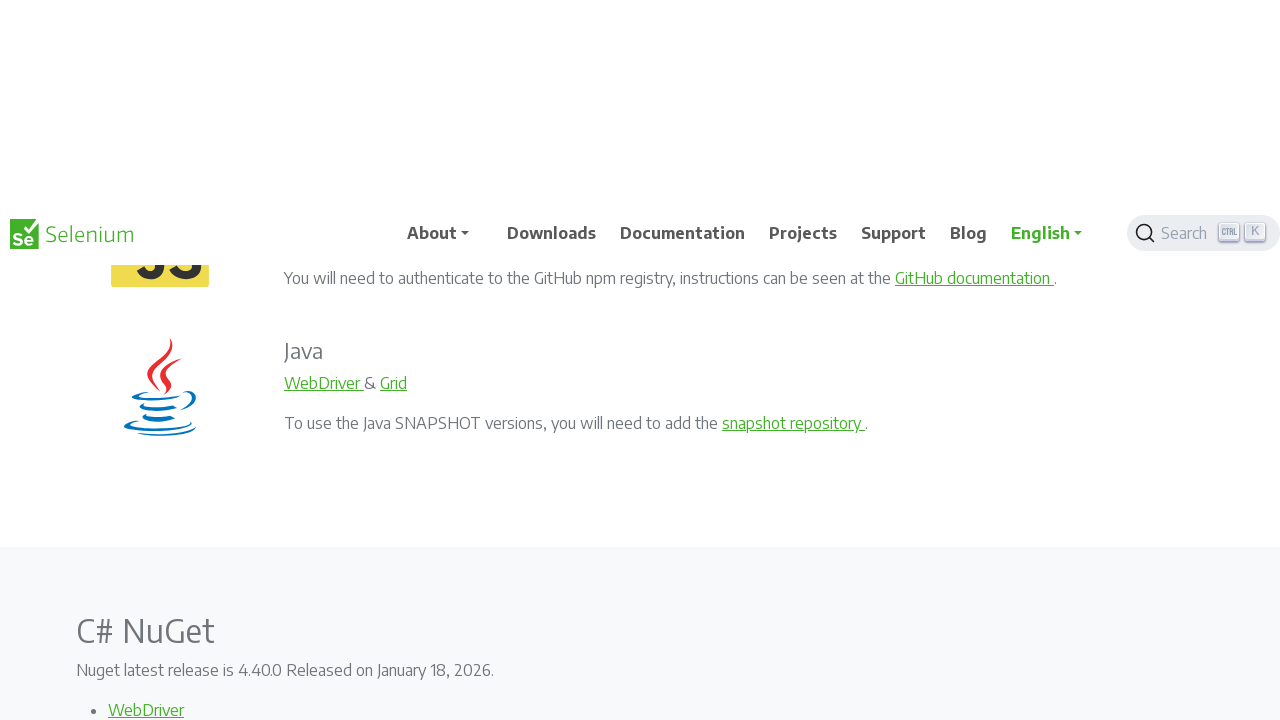

Waited 500ms between scroll actions
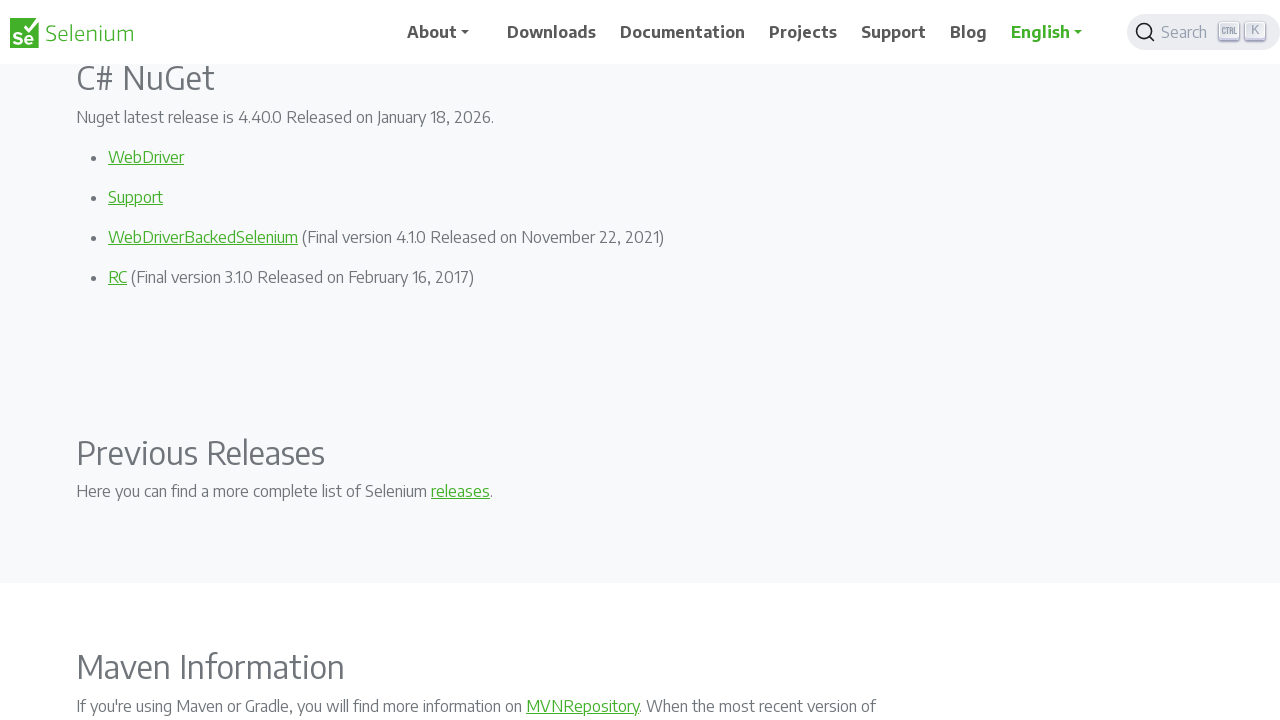

Pressed Page Down to scroll (iteration 6 of 10)
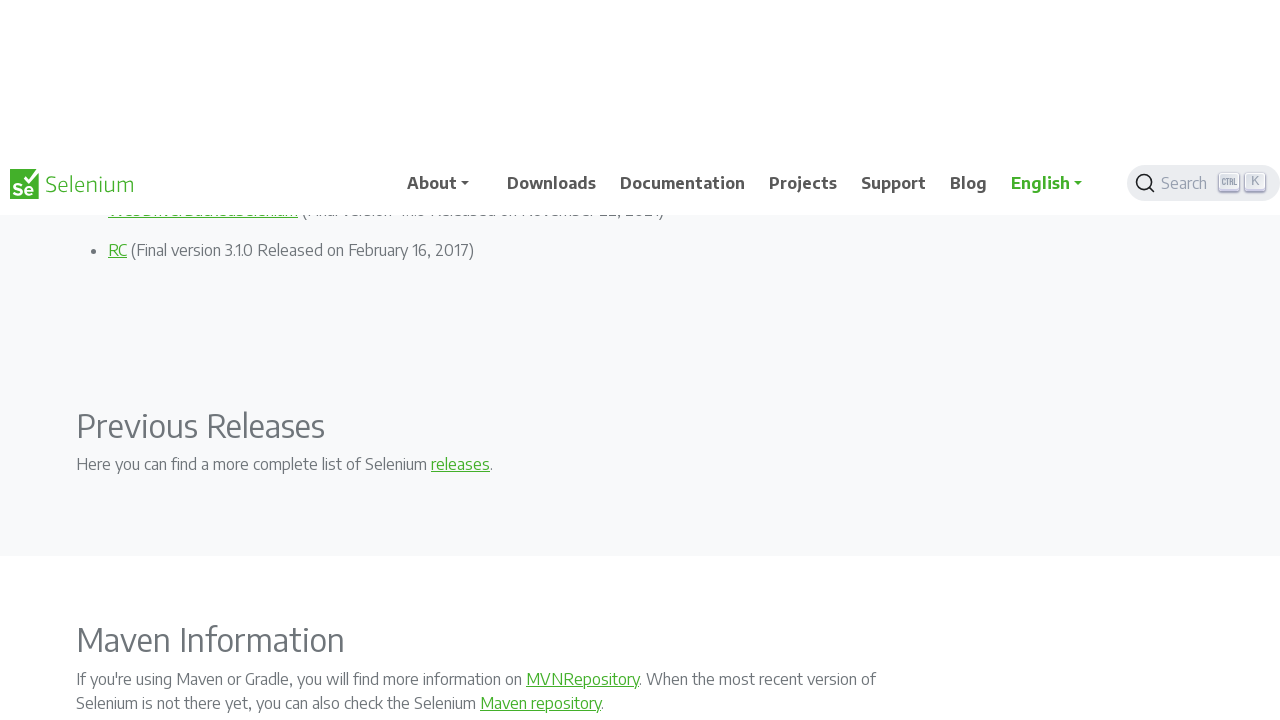

Waited 500ms between scroll actions
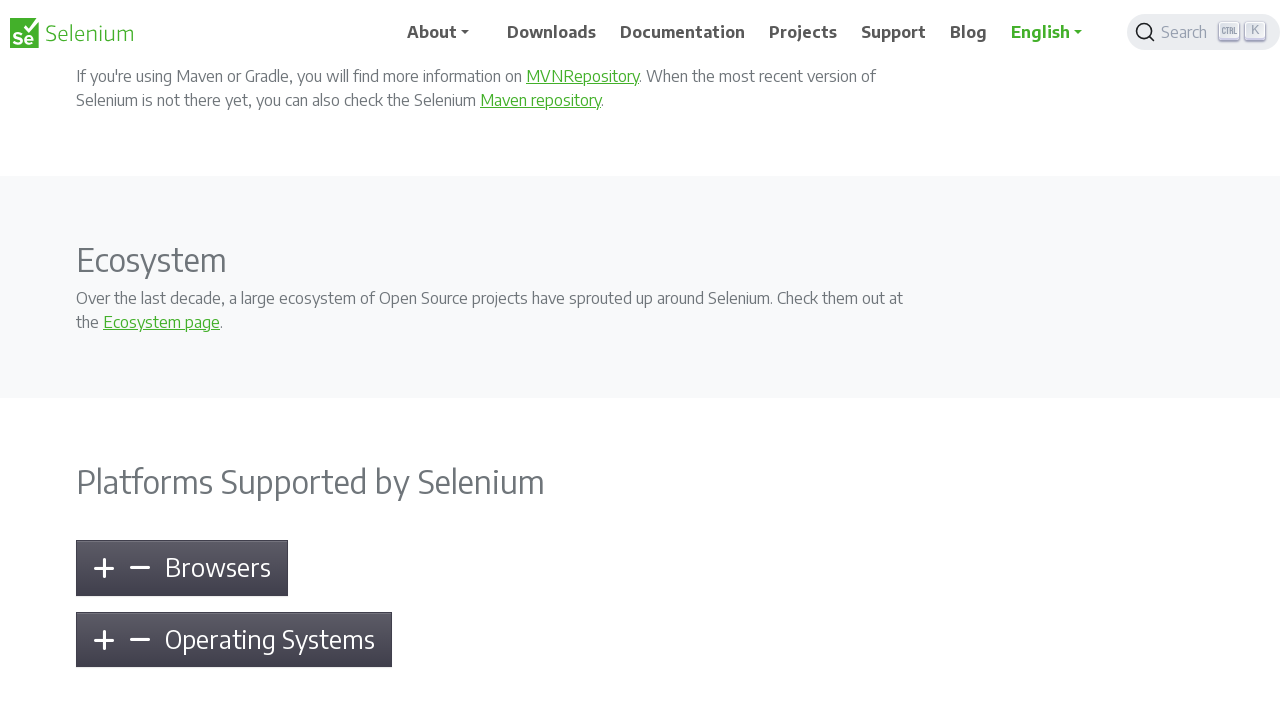

Pressed Page Down to scroll (iteration 7 of 10)
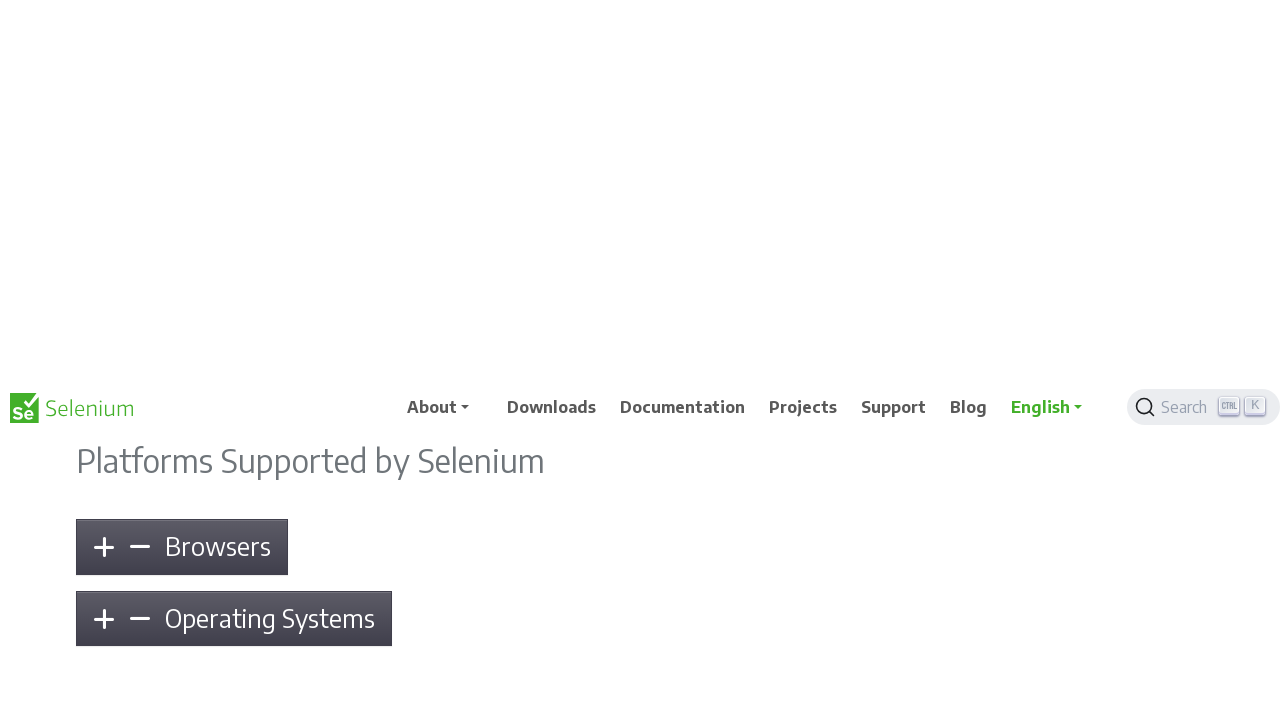

Waited 500ms between scroll actions
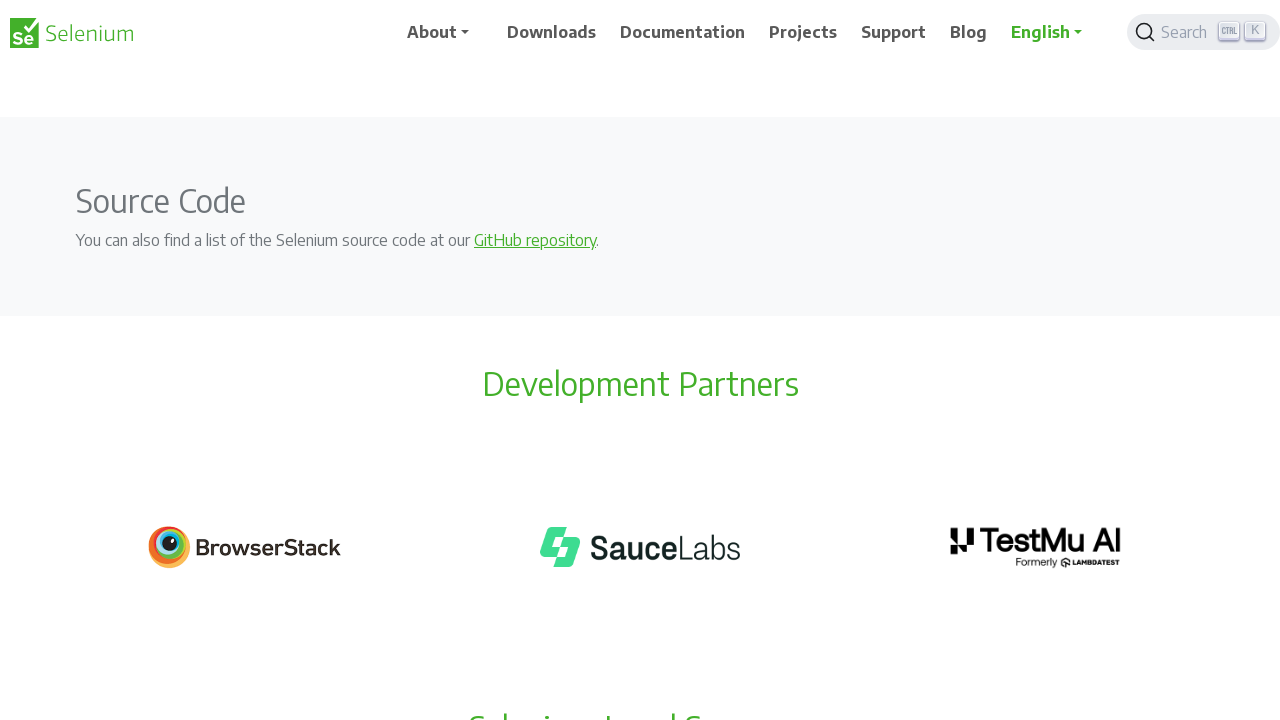

Pressed Page Down to scroll (iteration 8 of 10)
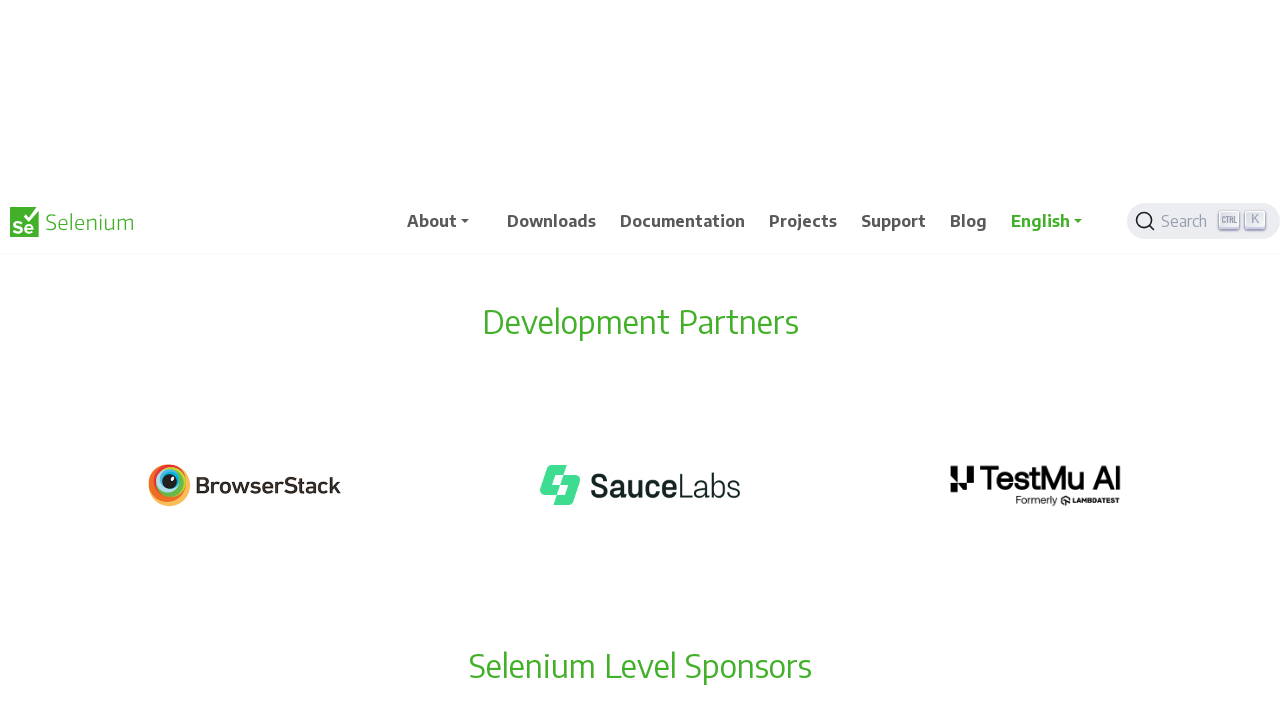

Waited 500ms between scroll actions
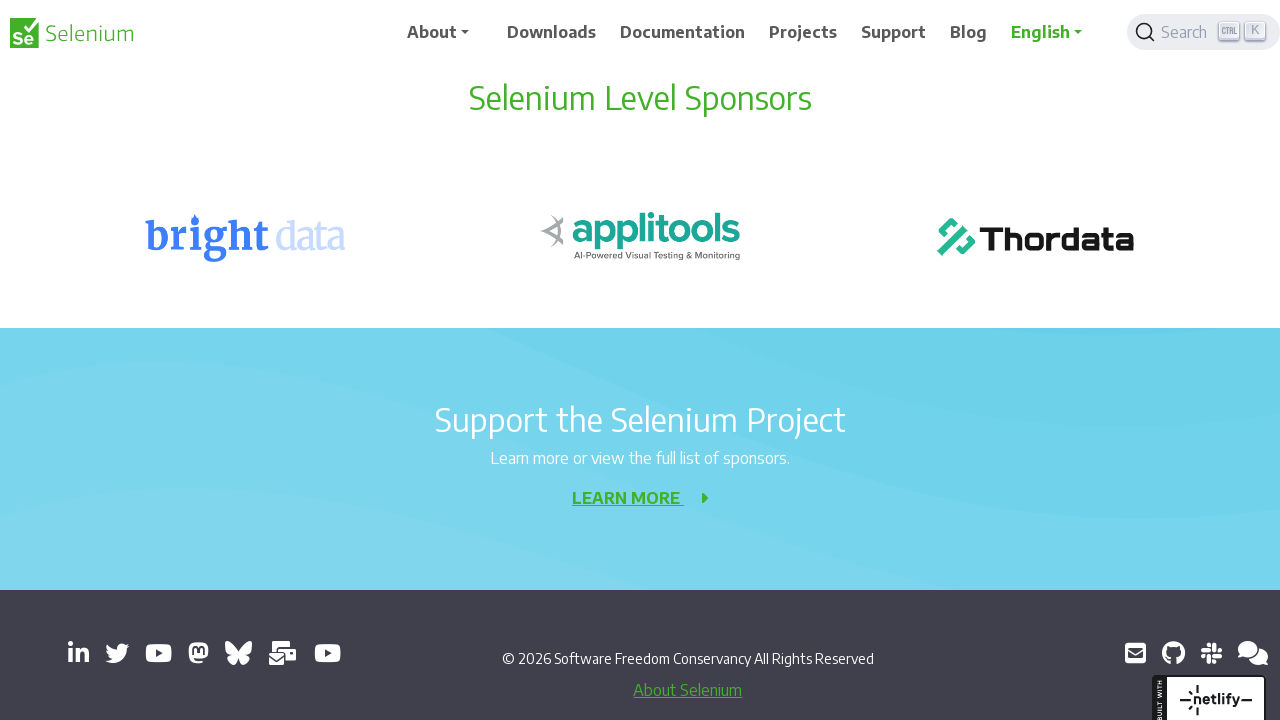

Pressed Page Down to scroll (iteration 9 of 10)
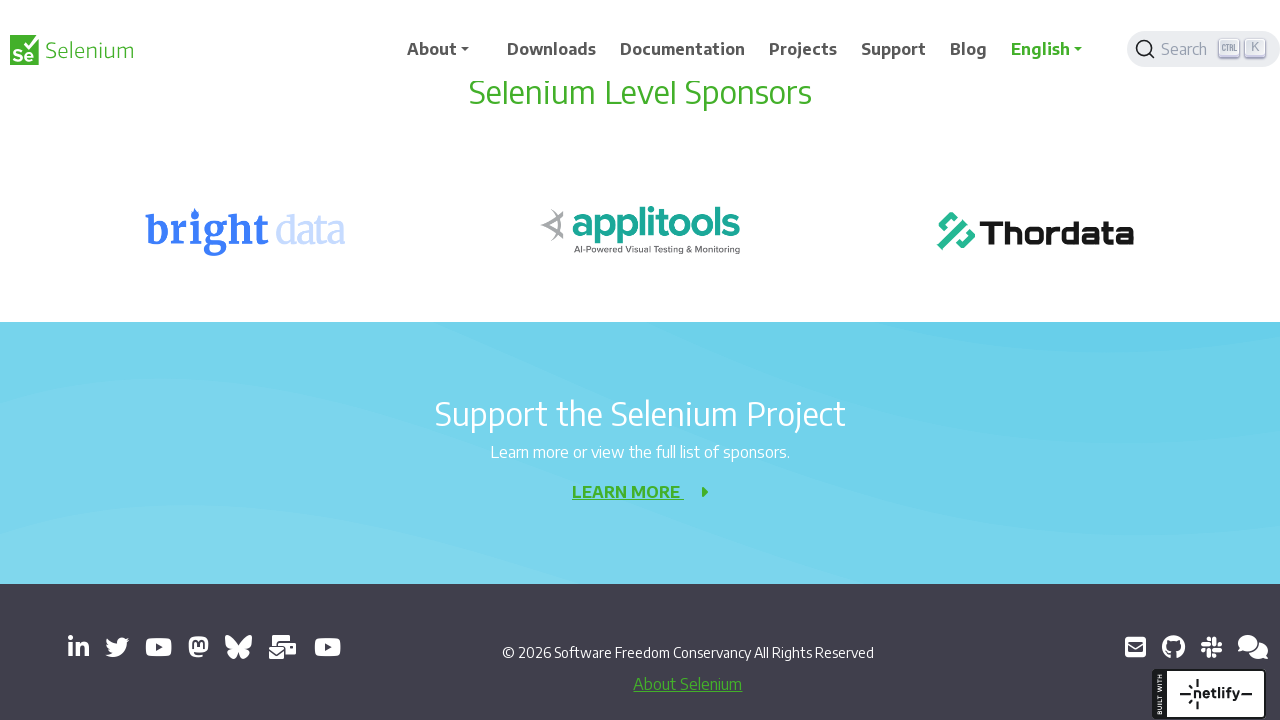

Waited 500ms between scroll actions
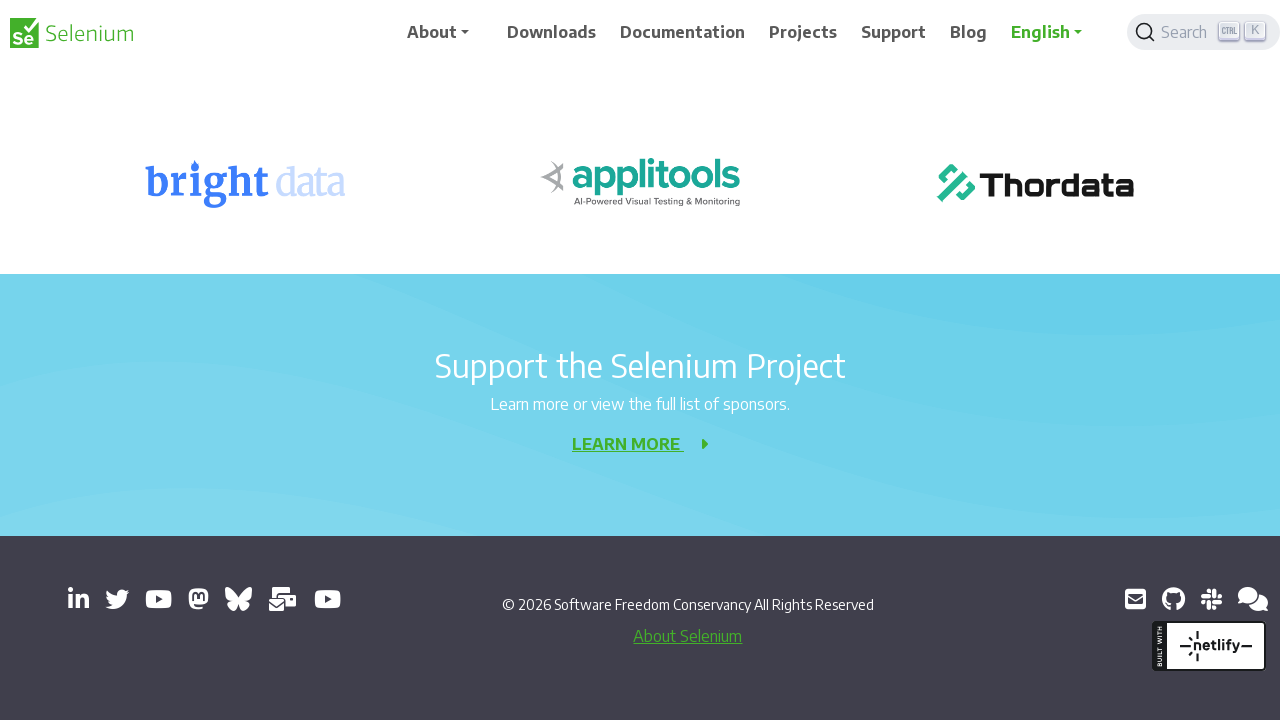

Pressed Page Down to scroll (iteration 10 of 10)
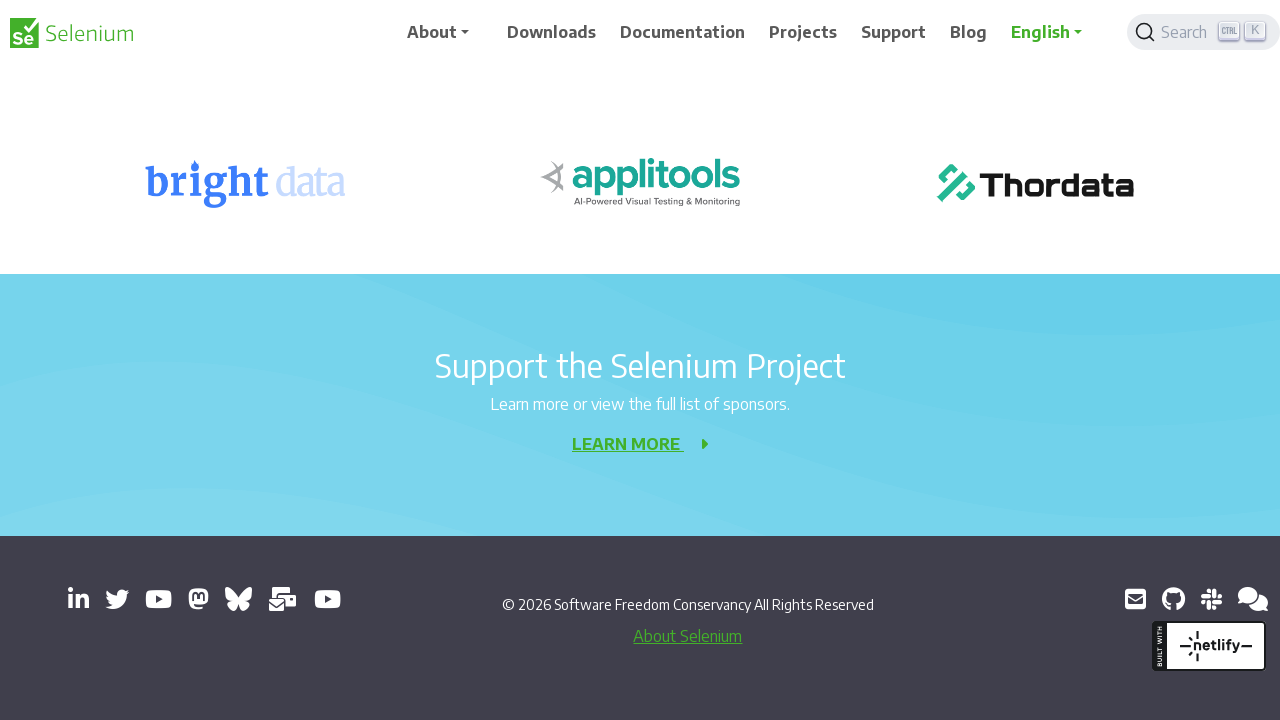

Waited 500ms between scroll actions
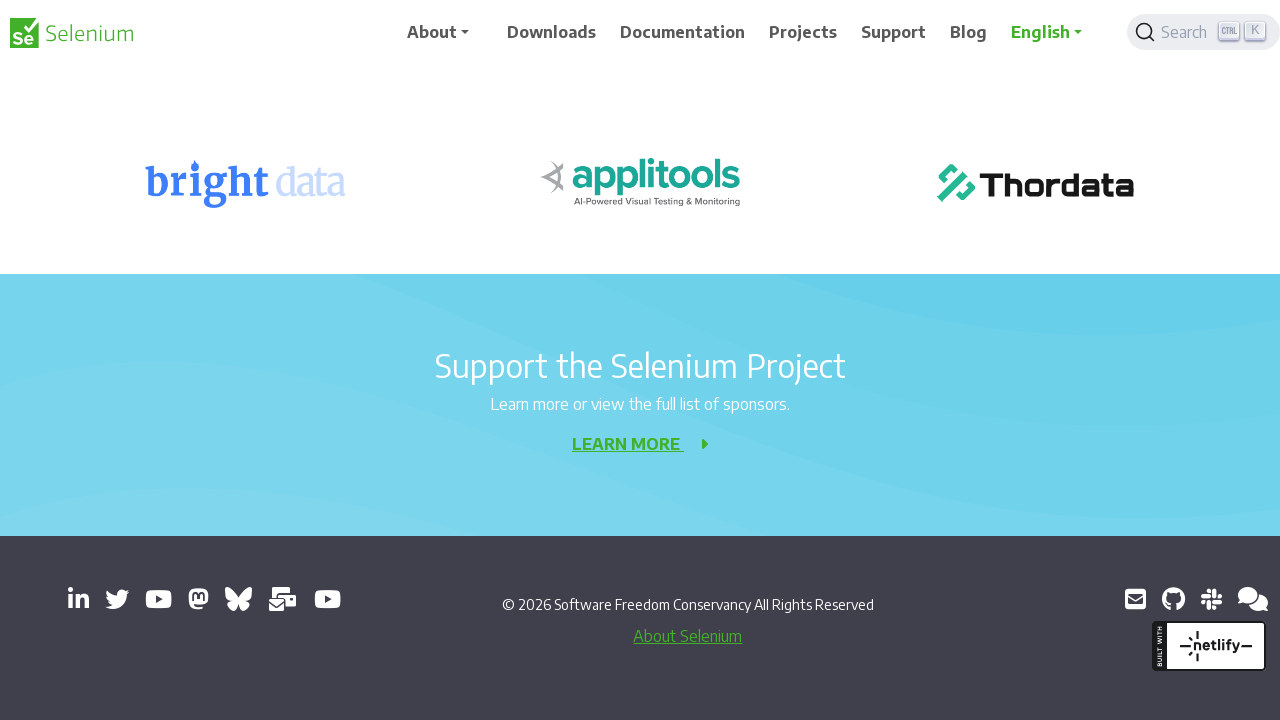

Pressed Enter
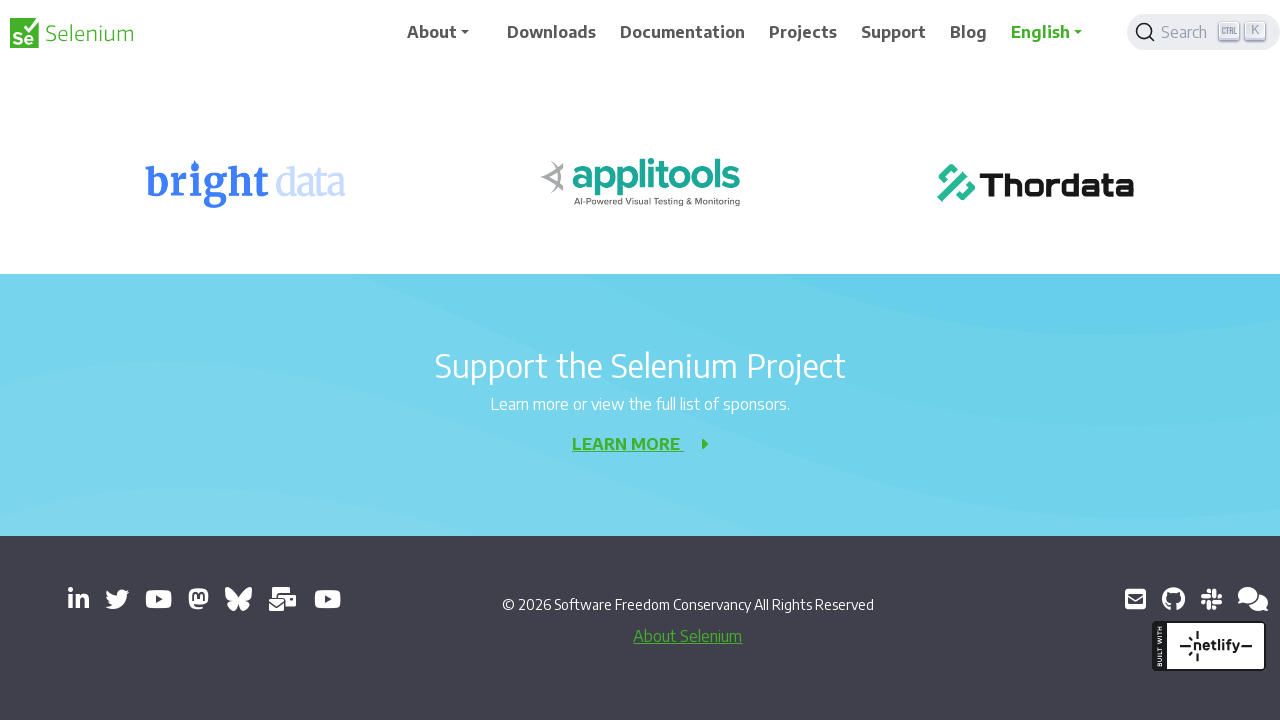

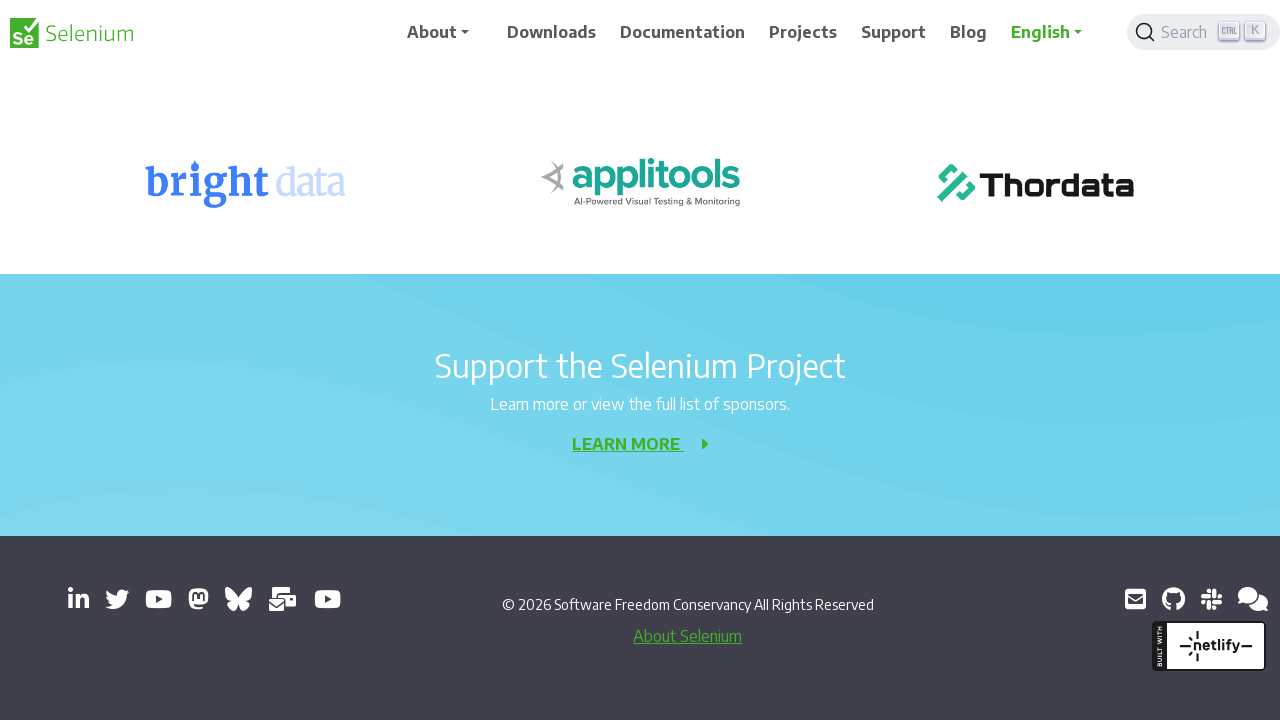